Tests click and hold functionality by selecting multiple items from a list

Starting URL: https://atidcollege.co.il/Xamples/ex_actions.html

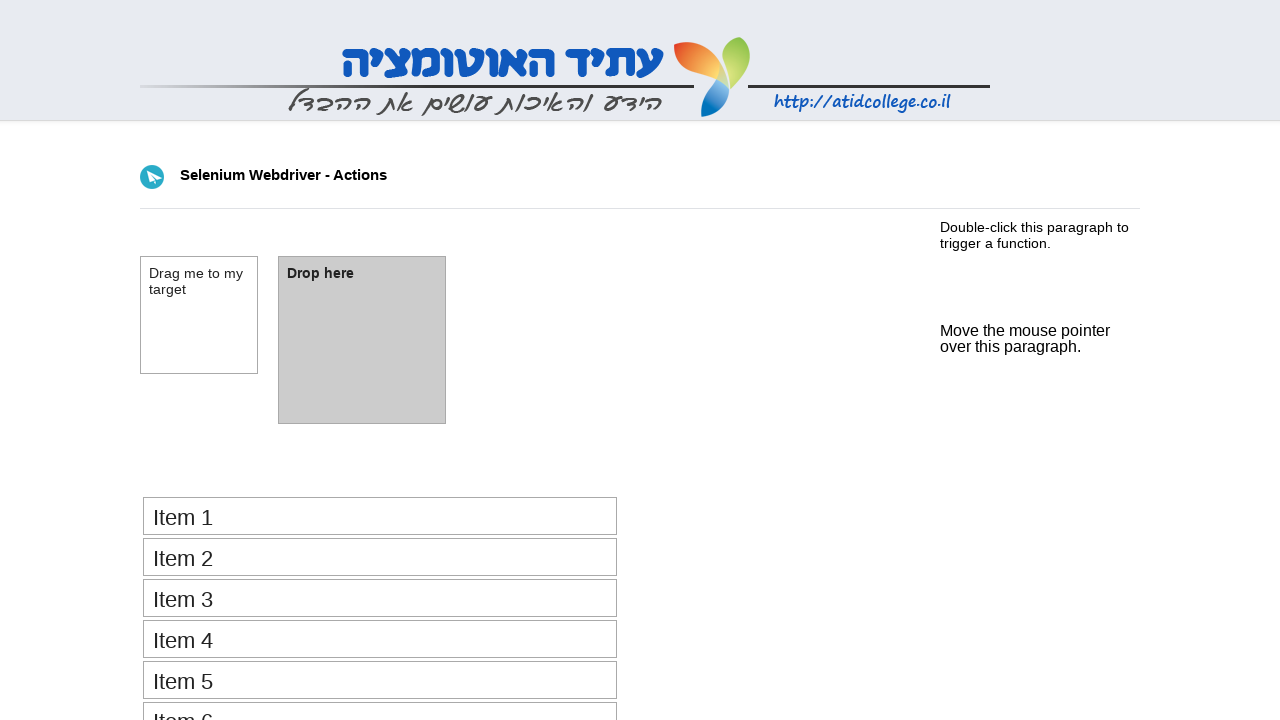

Located list items from the select_items list
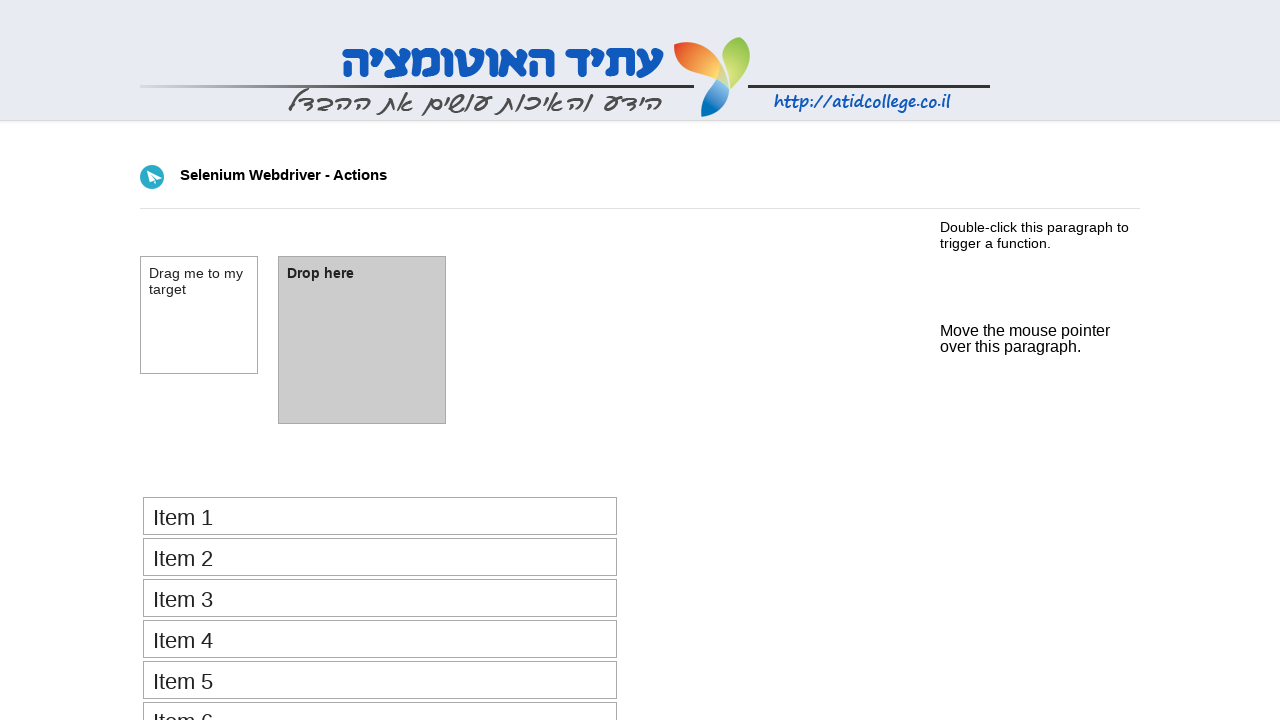

Selected first item (index 1) from list
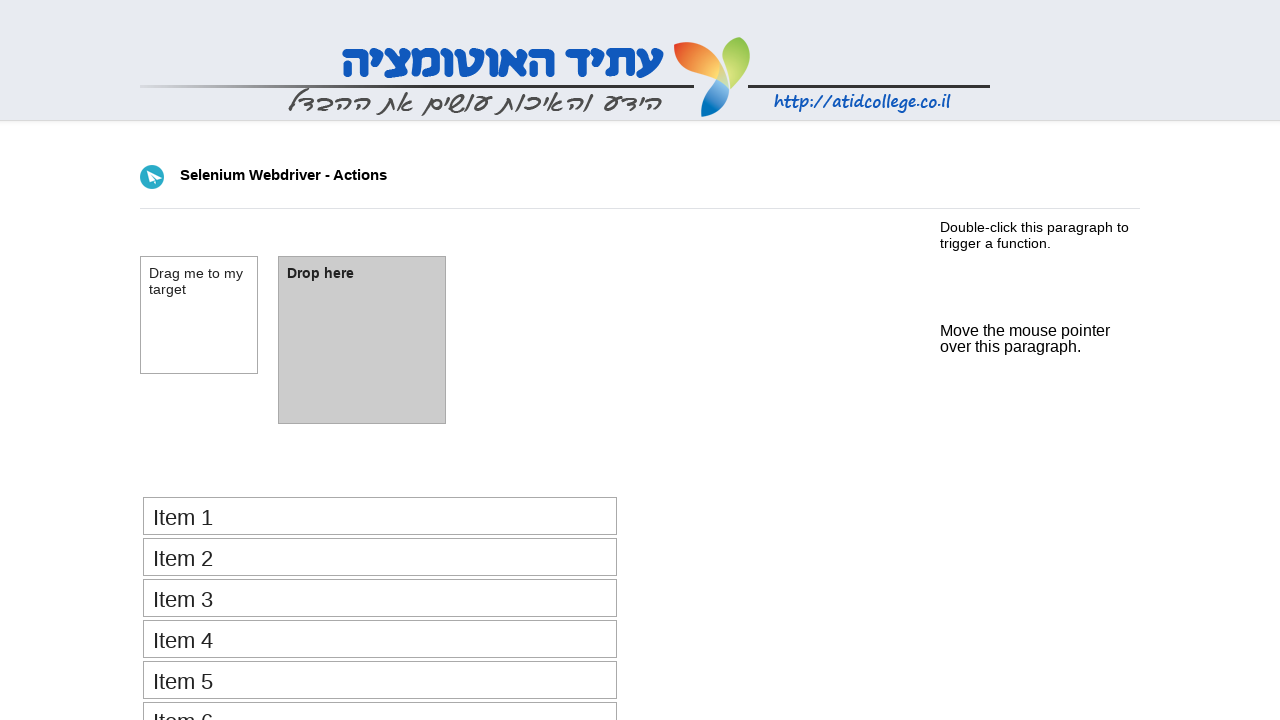

Selected second item (index 2) from list
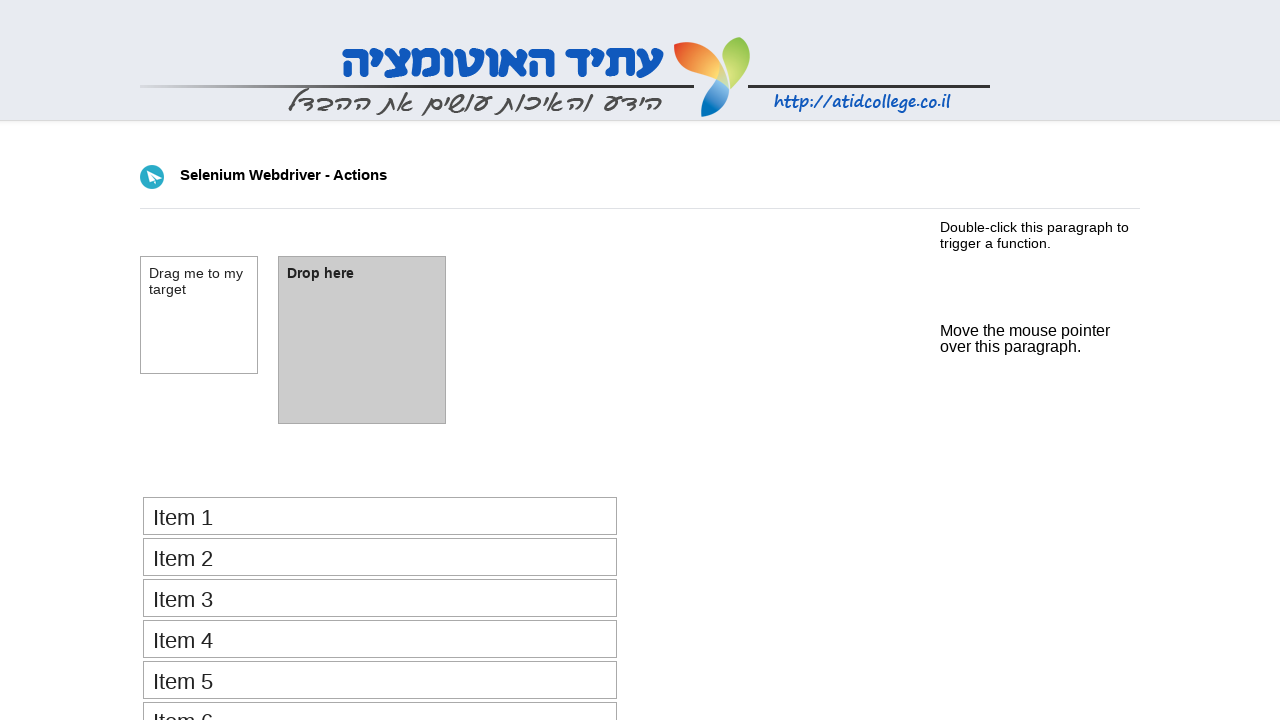

Moved mouse to first item position at (148, 543)
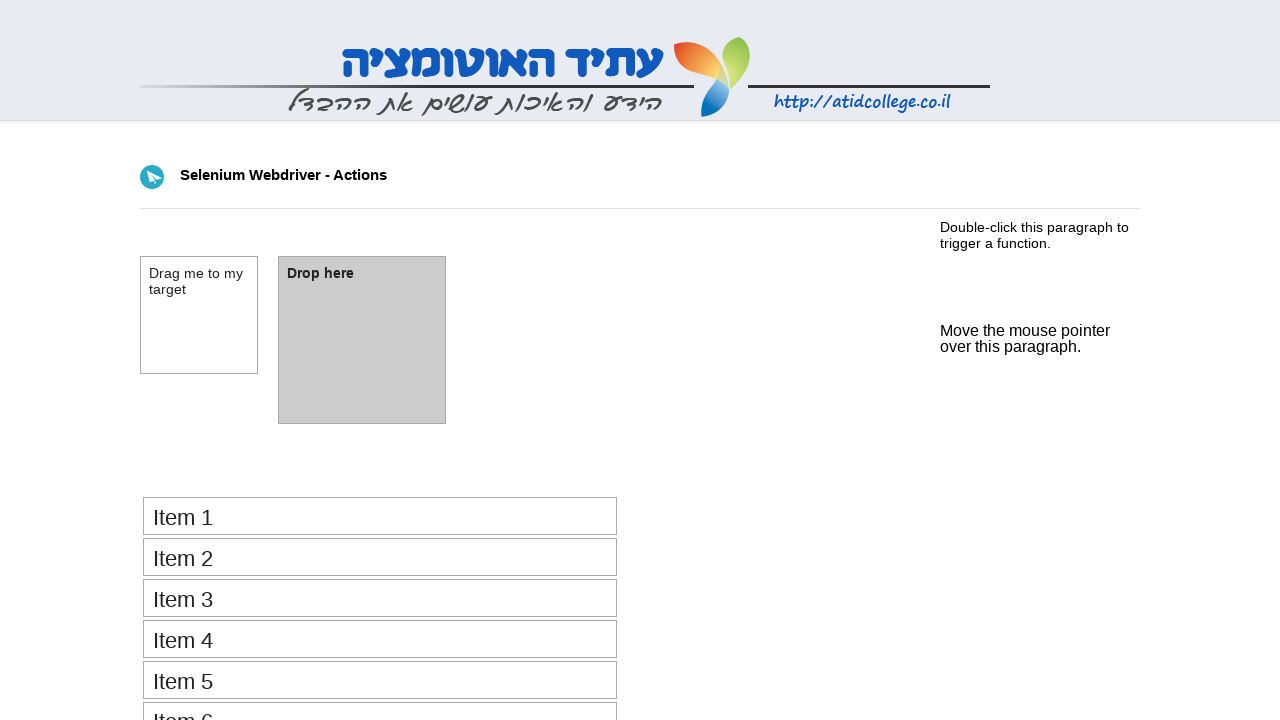

Pressed mouse button down on first item at (148, 543)
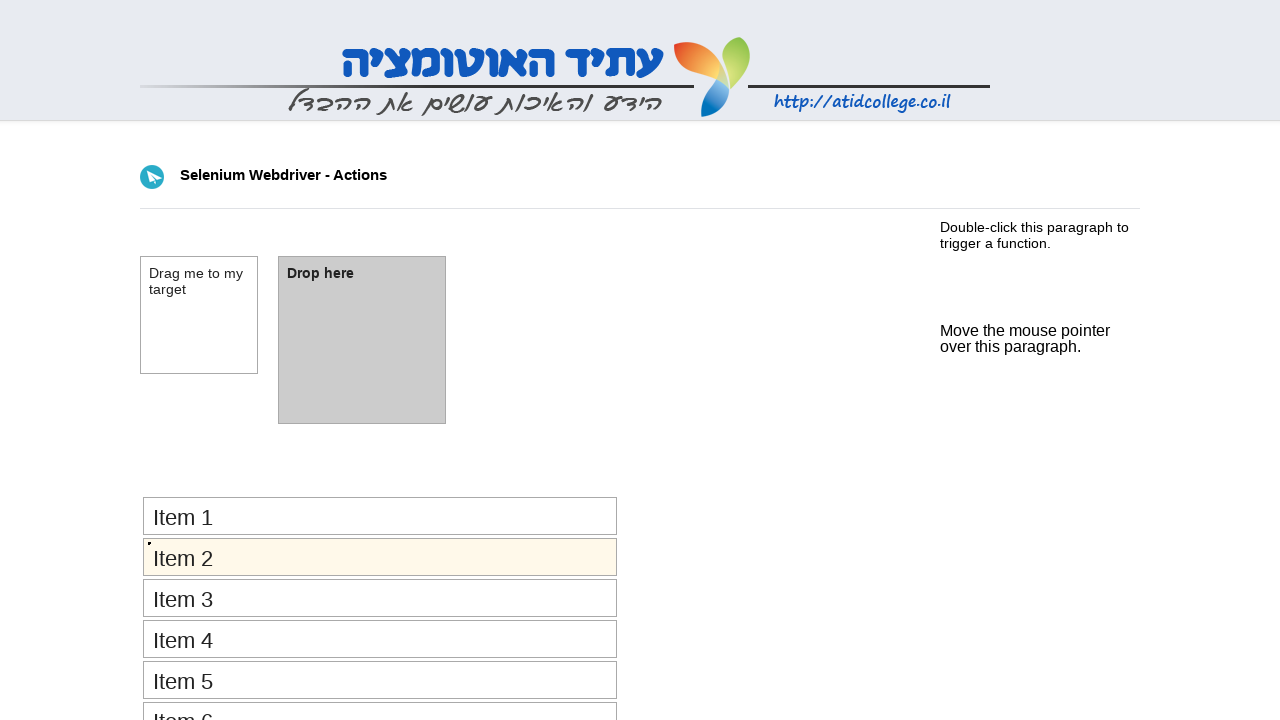

Moved mouse to second item position while holding button at (148, 584)
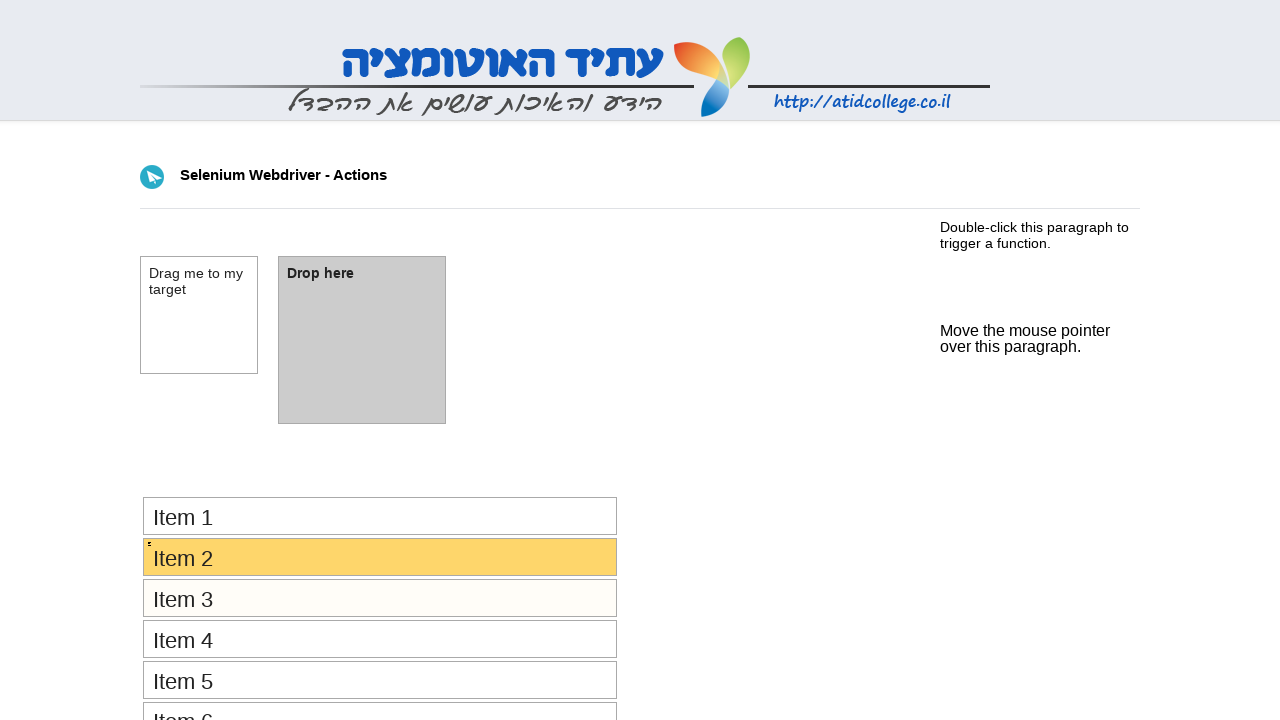

Released mouse button, completing click and hold action at (148, 584)
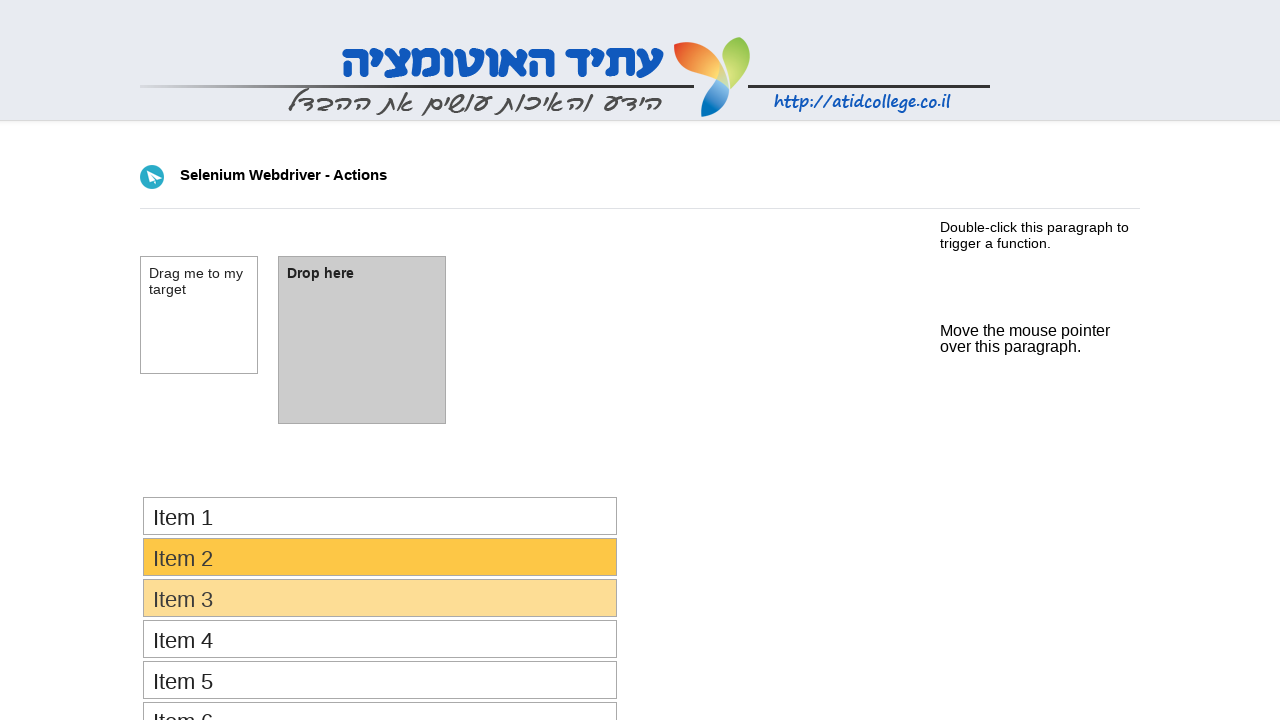

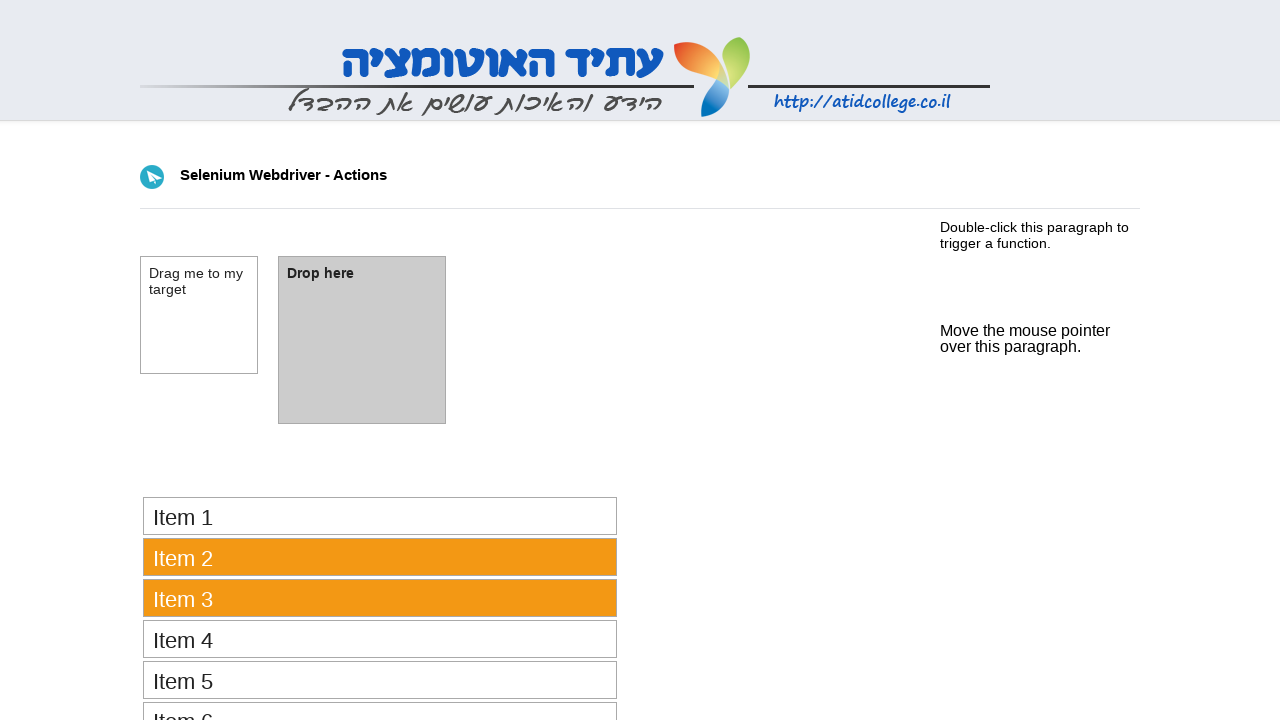